Tests clicking on a broken link and verifies that it returns a 500 error status

Starting URL: https://demoqa.com/broken

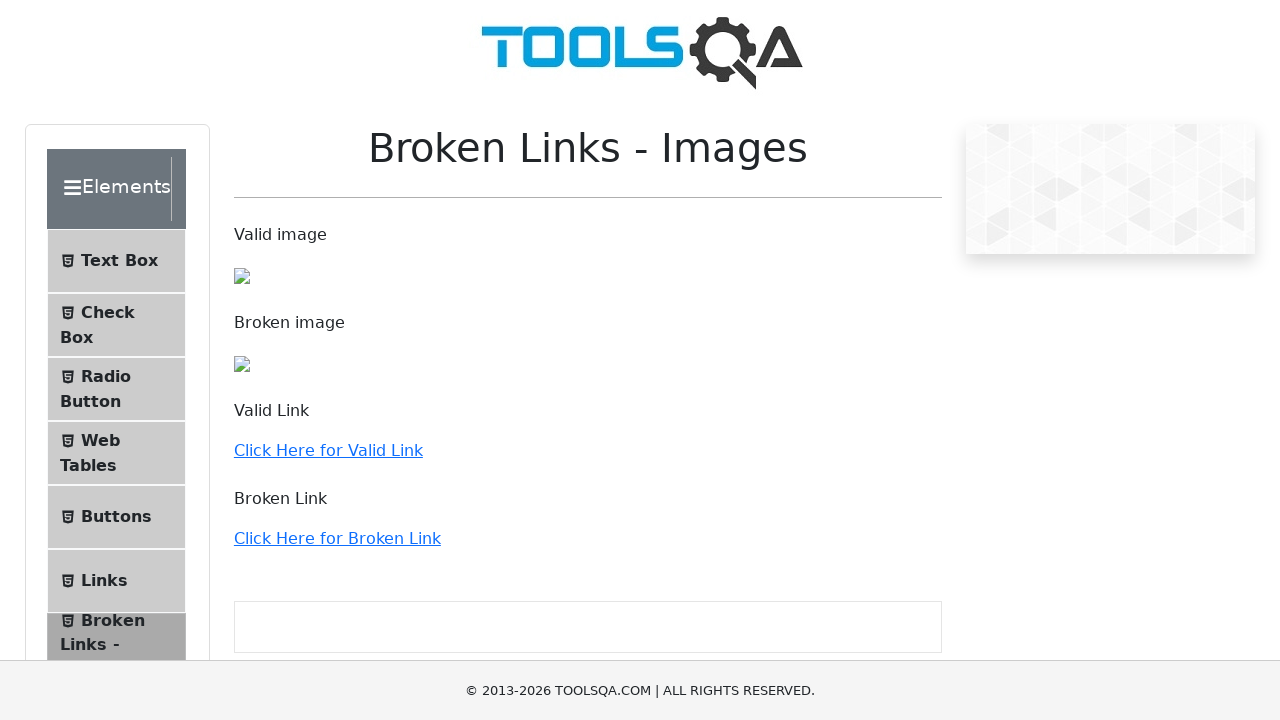

Navigated to https://demoqa.com/broken
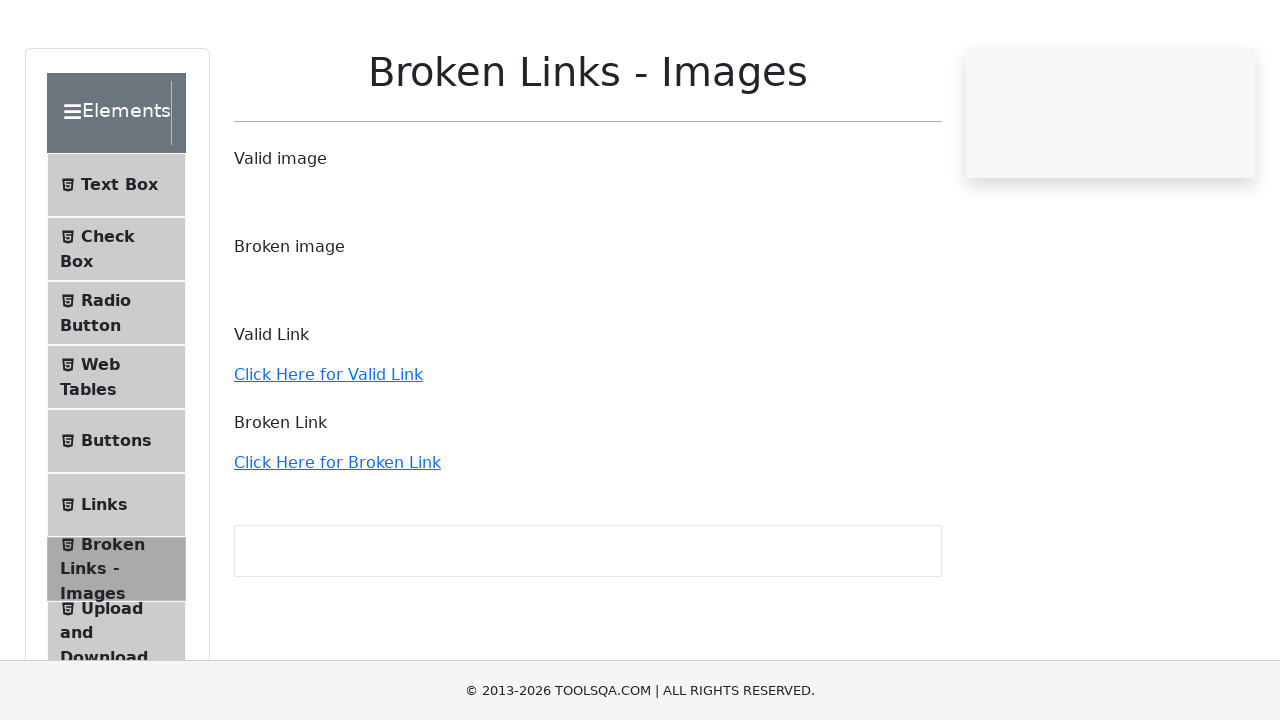

Clicked on the broken link at (337, 538) on a:has-text('Click Here for Broken Link')
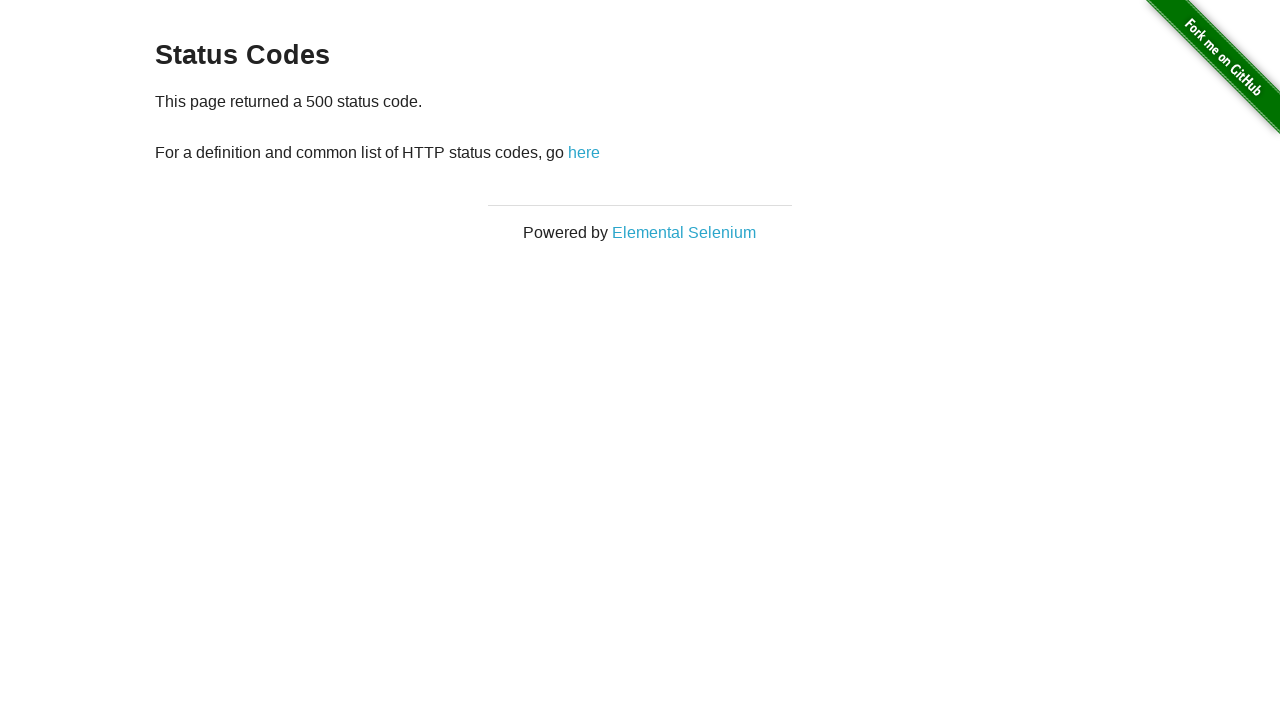

Page loaded after clicking broken link
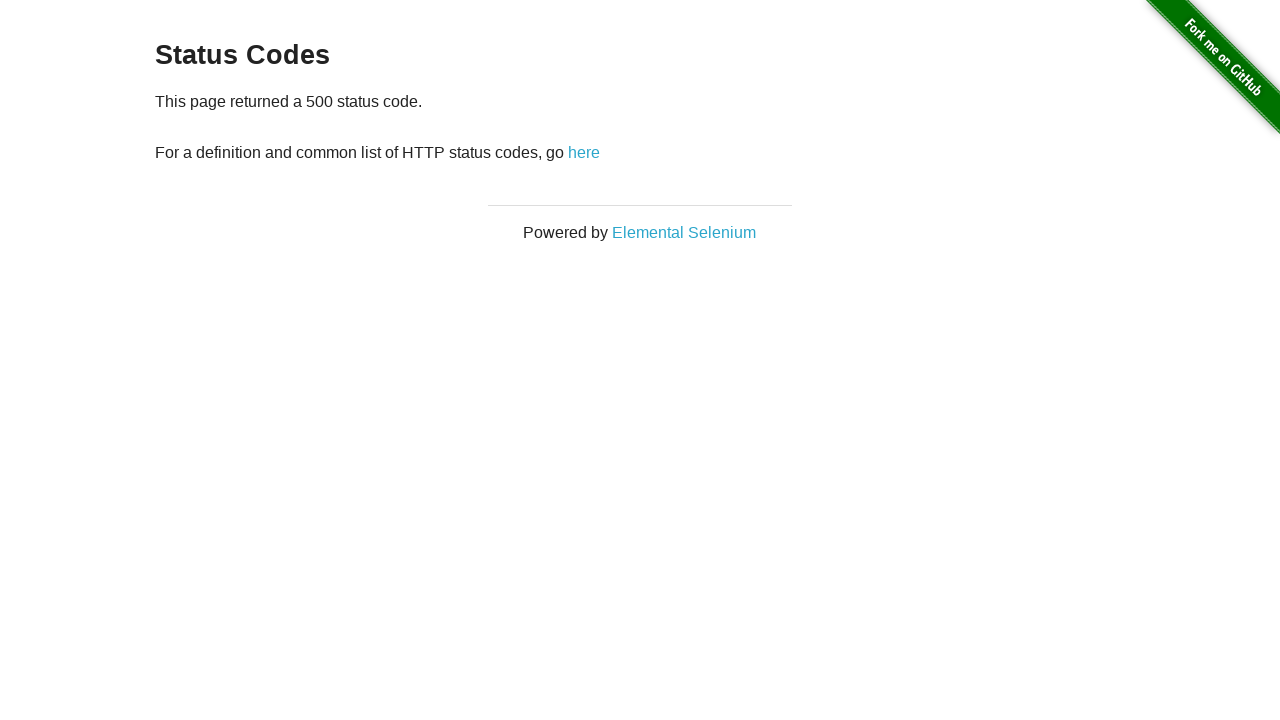

Verified 500 error status is present in page content
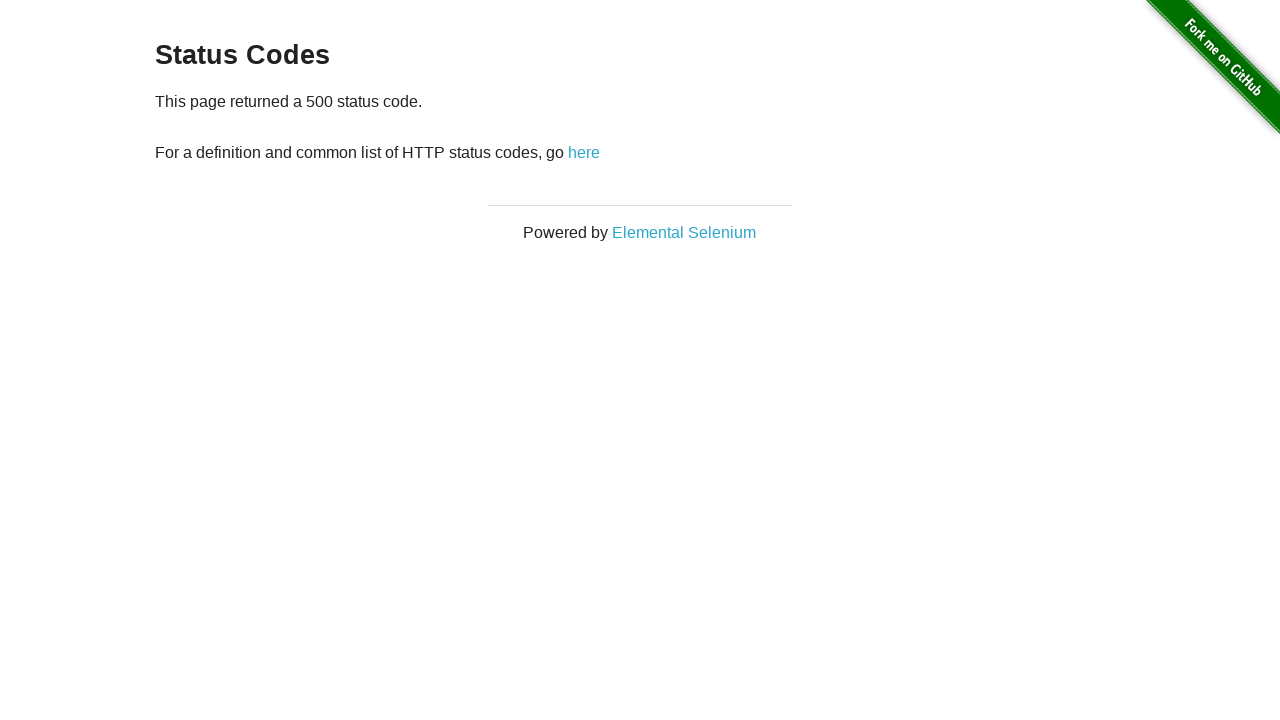

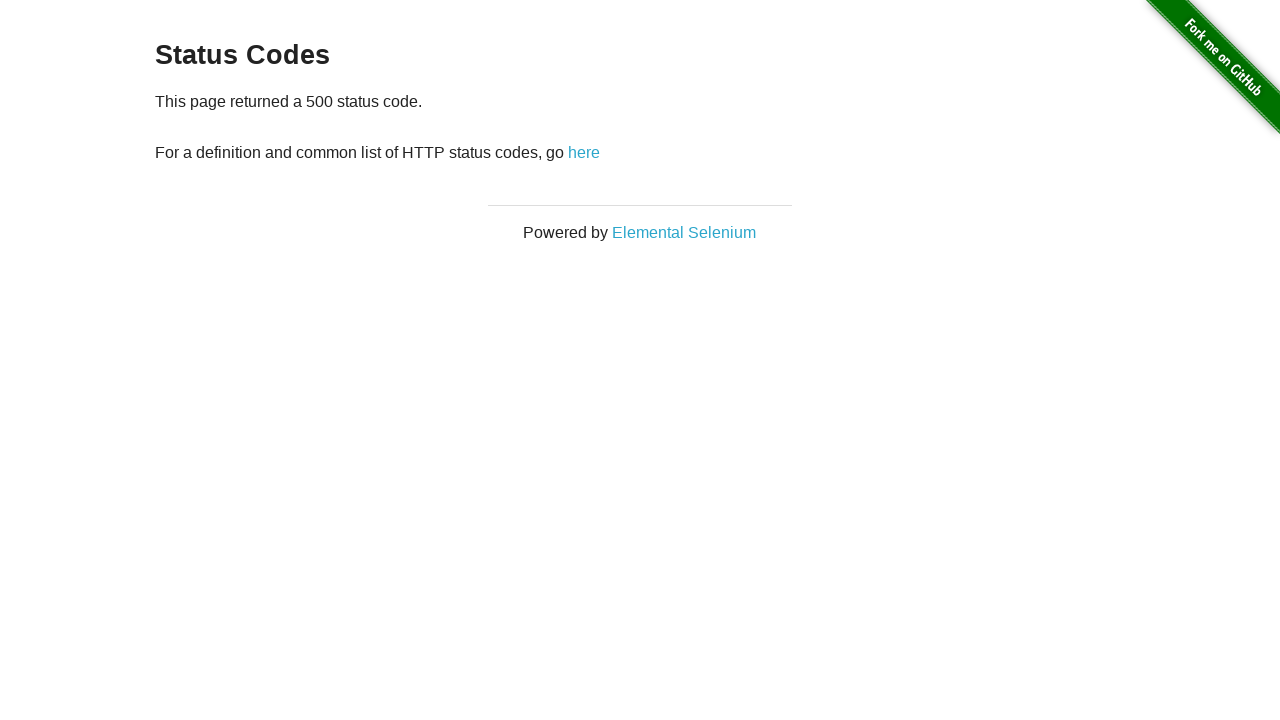